Tests window switching by opening a new window, performing an action in the child window, and switching back to the parent window

Starting URL: https://demo.automationtesting.in/Windows.html

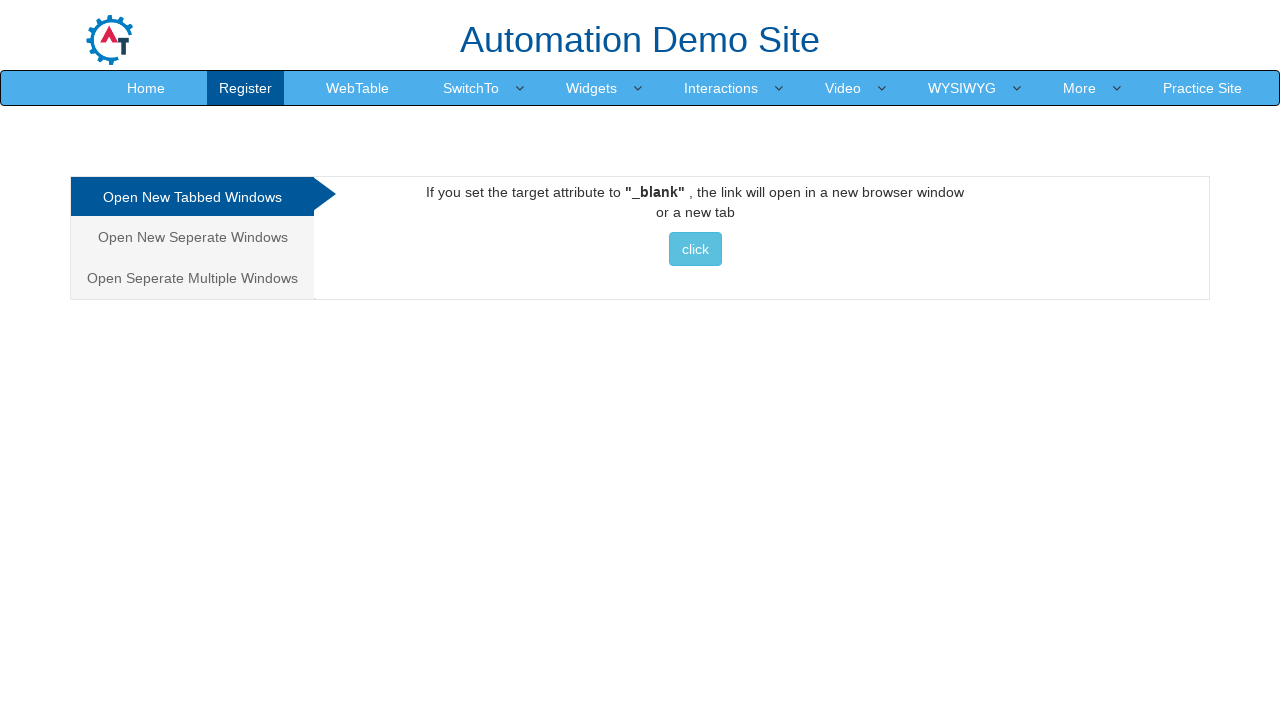

Clicked button to open new window at (695, 249) on xpath=//button[@class='btn btn-info']
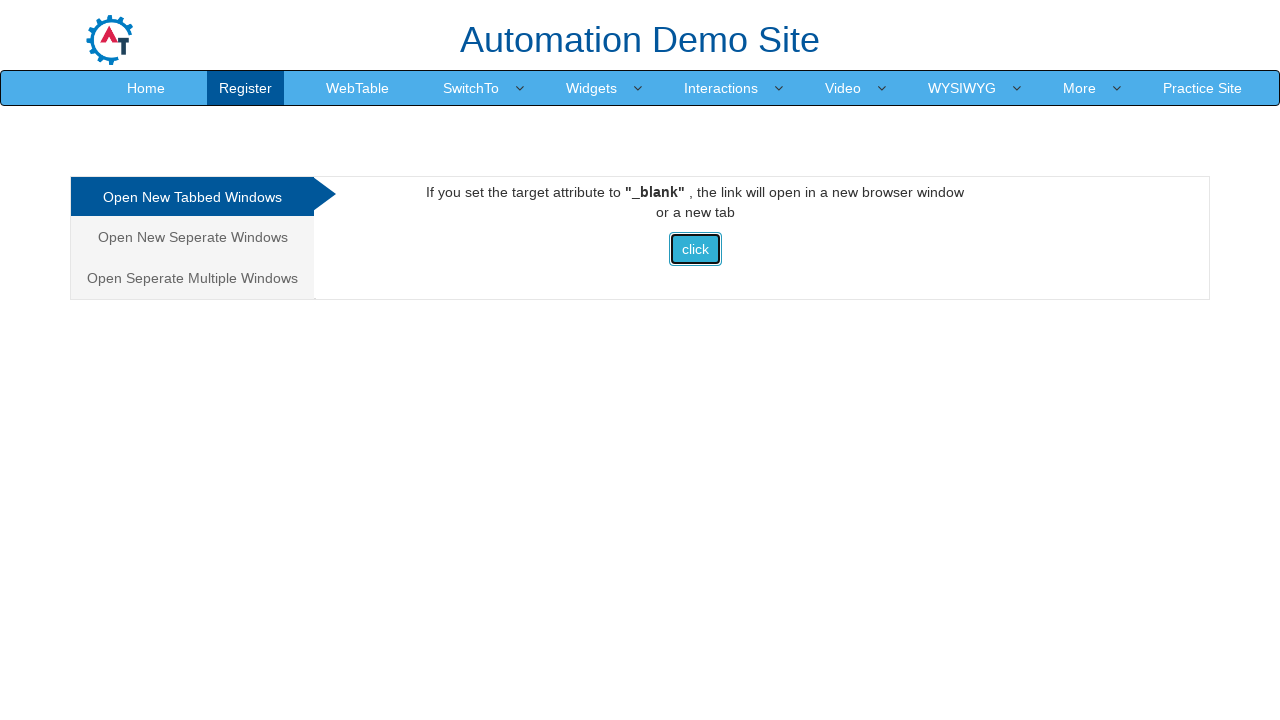

New window opened and page object retrieved
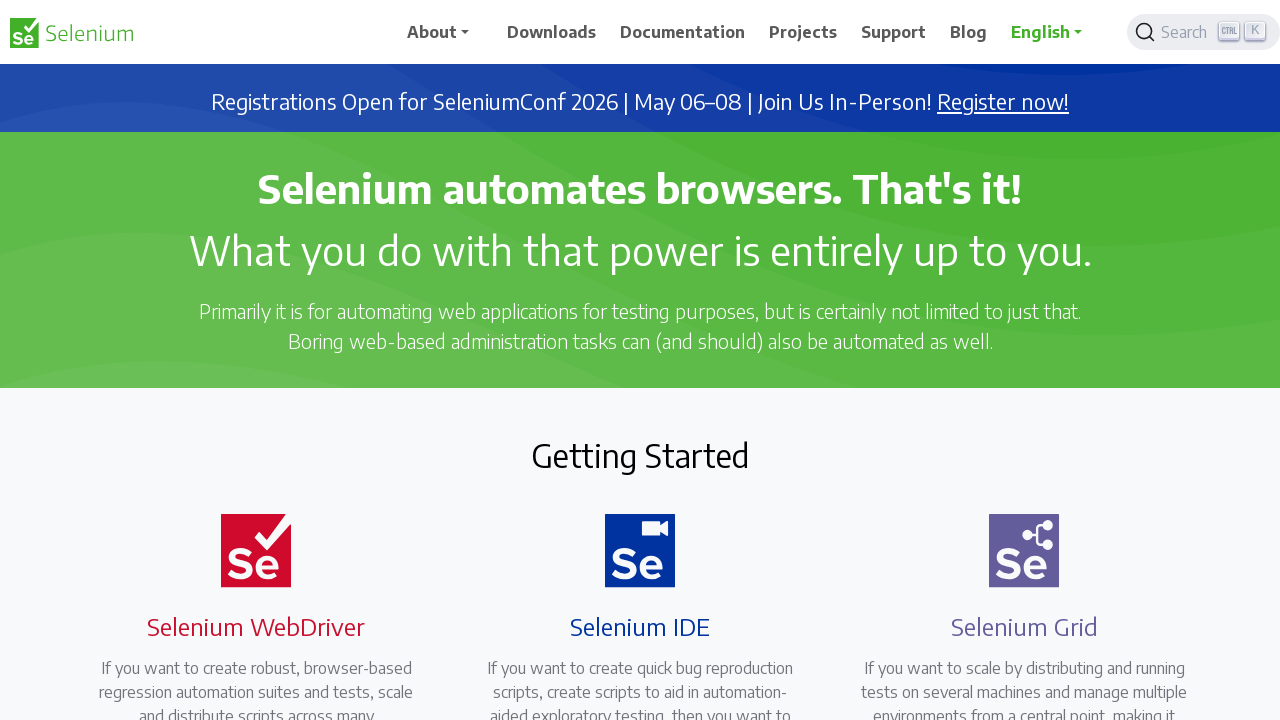

Child window finished loading
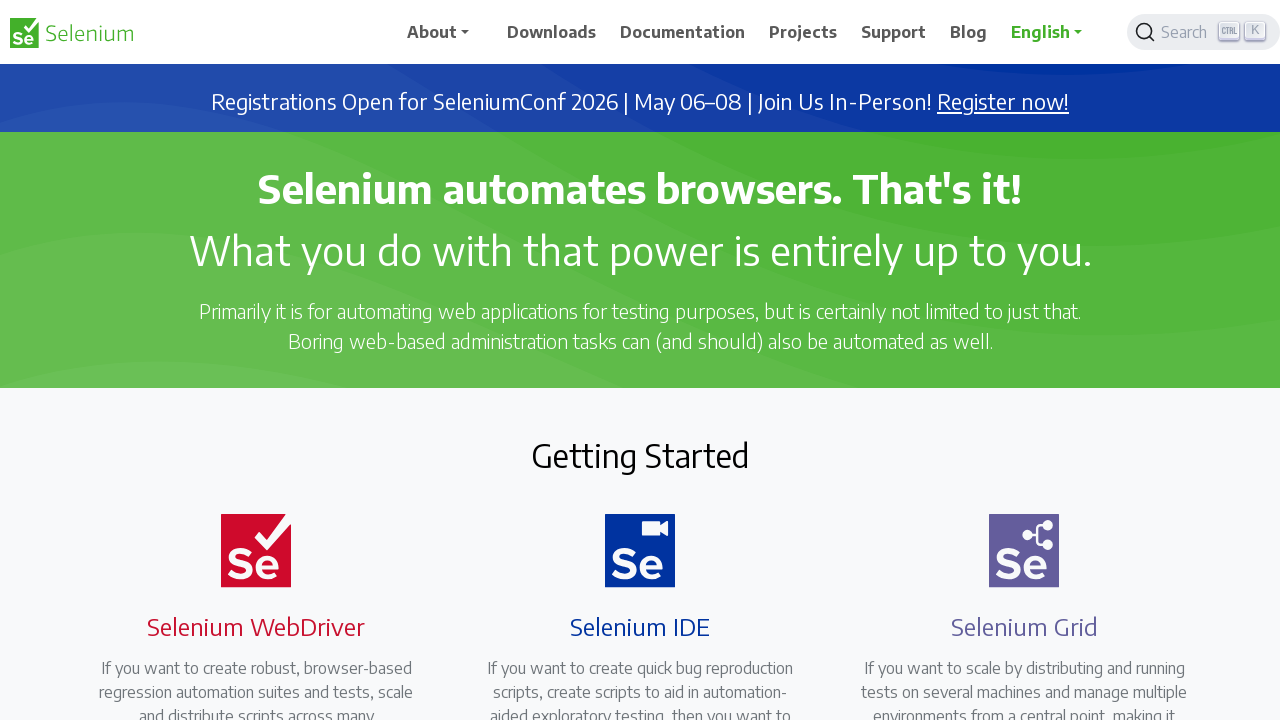

Clicked 4th navigation item in child window at (807, 32) on xpath=//div[@class='collapse navbar-collapse justify-content-end']/ul/li[4]
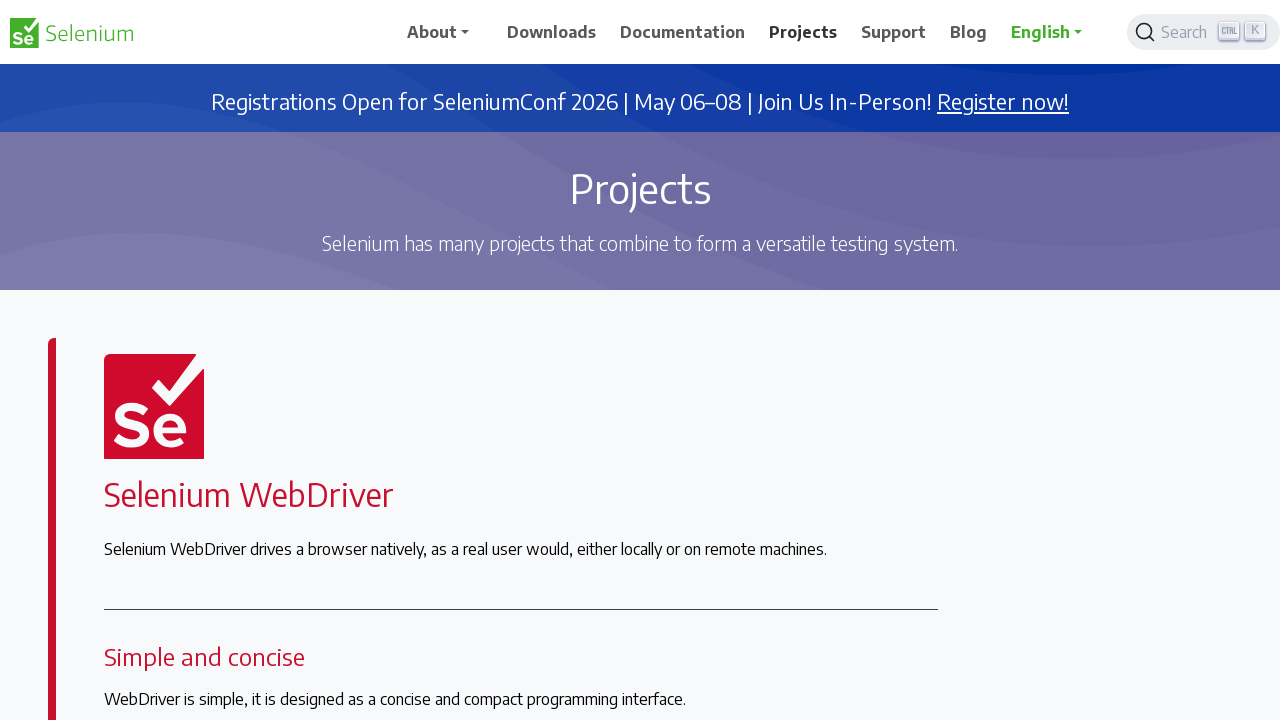

Switched back to parent window
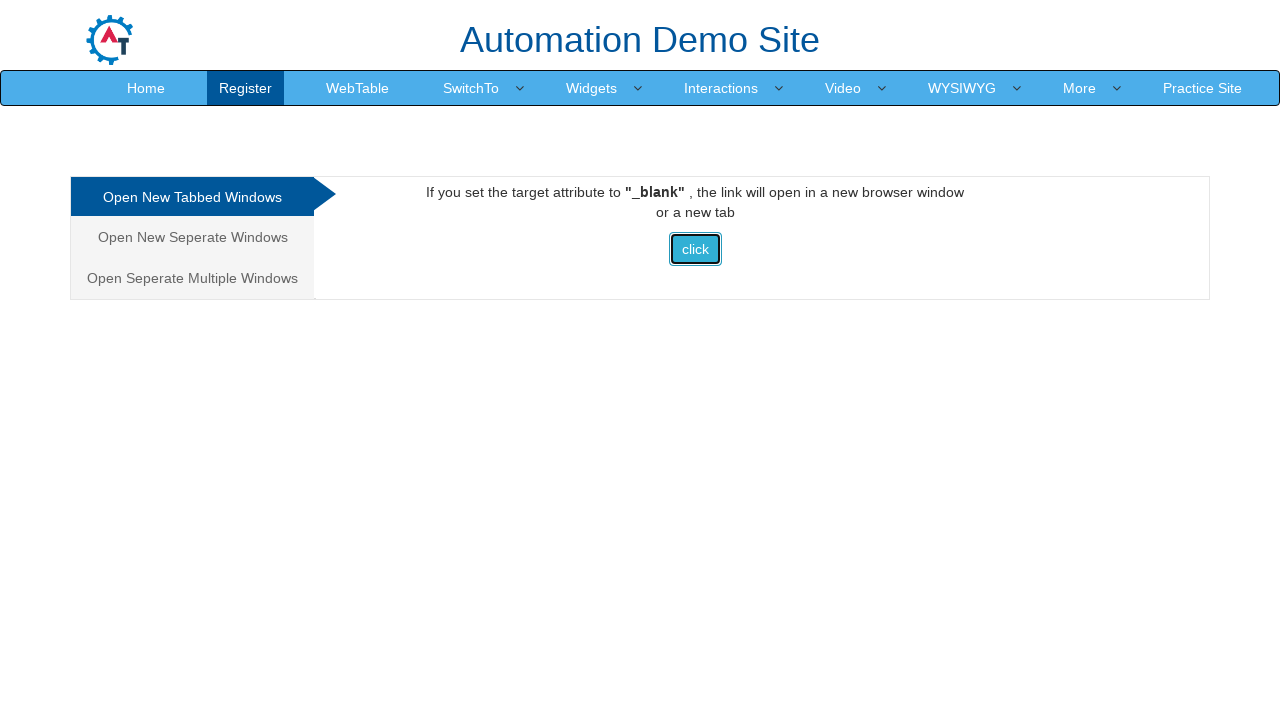

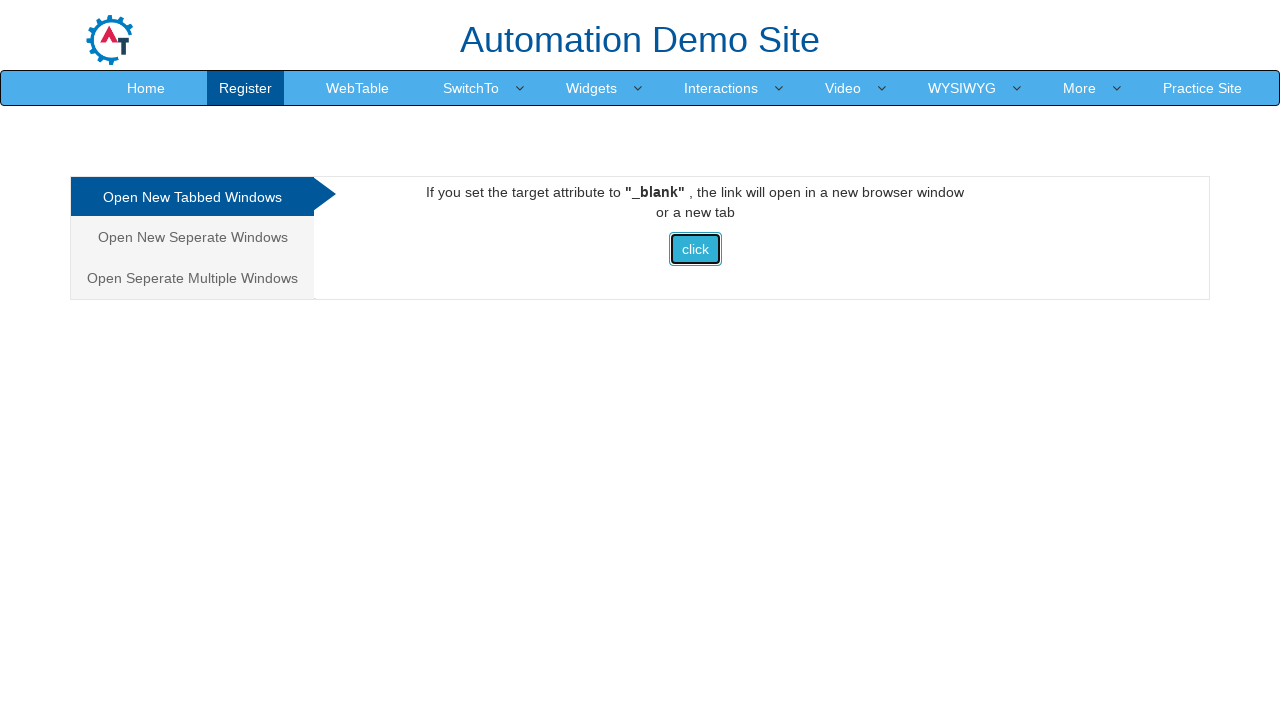